Tests switching between multiple browser windows using a browser-agnostic approach by tracking window handles before and after clicking a link that opens a new window, then verifying page titles.

Starting URL: https://the-internet.herokuapp.com/windows

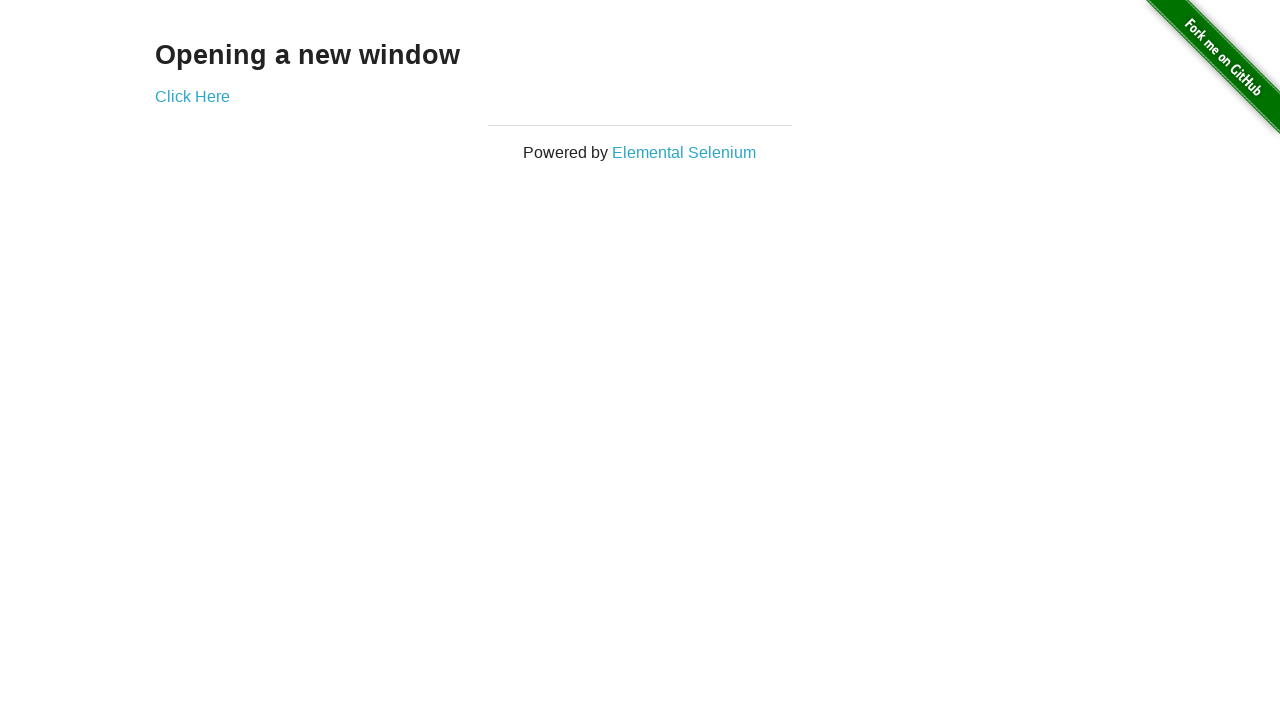

Clicked link that opens a new window at (192, 96) on .example a
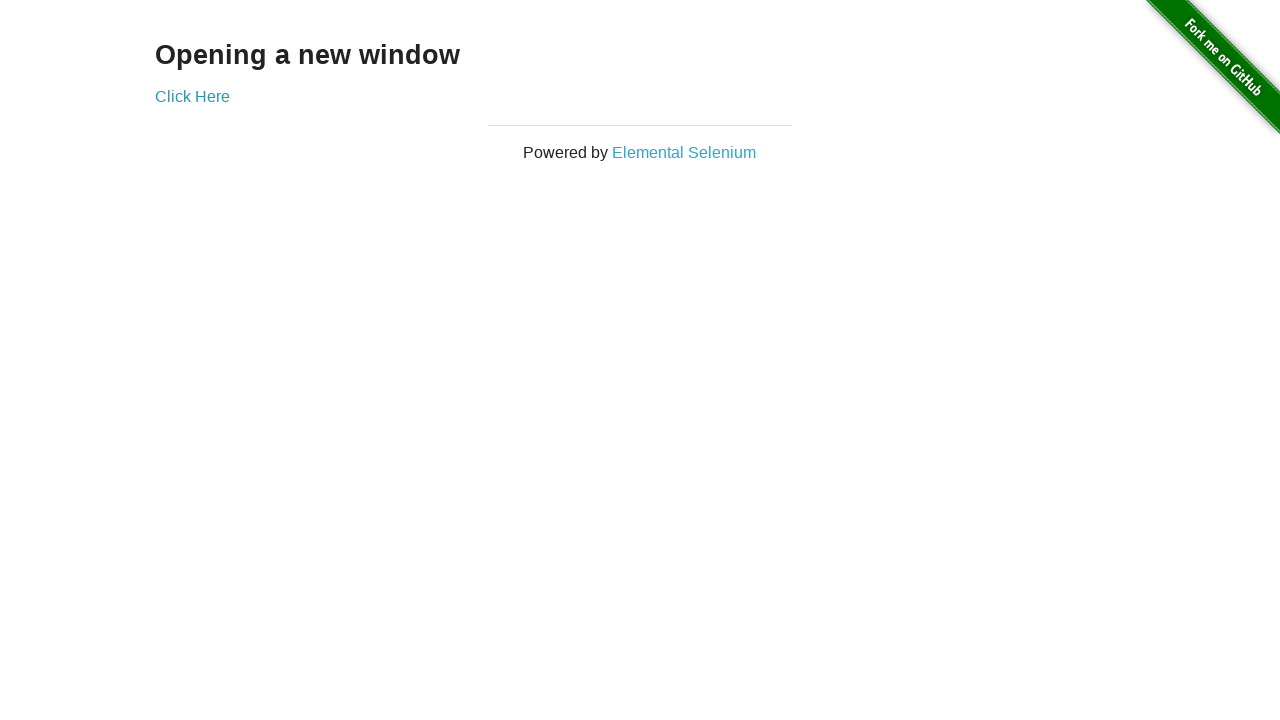

New window/page was captured
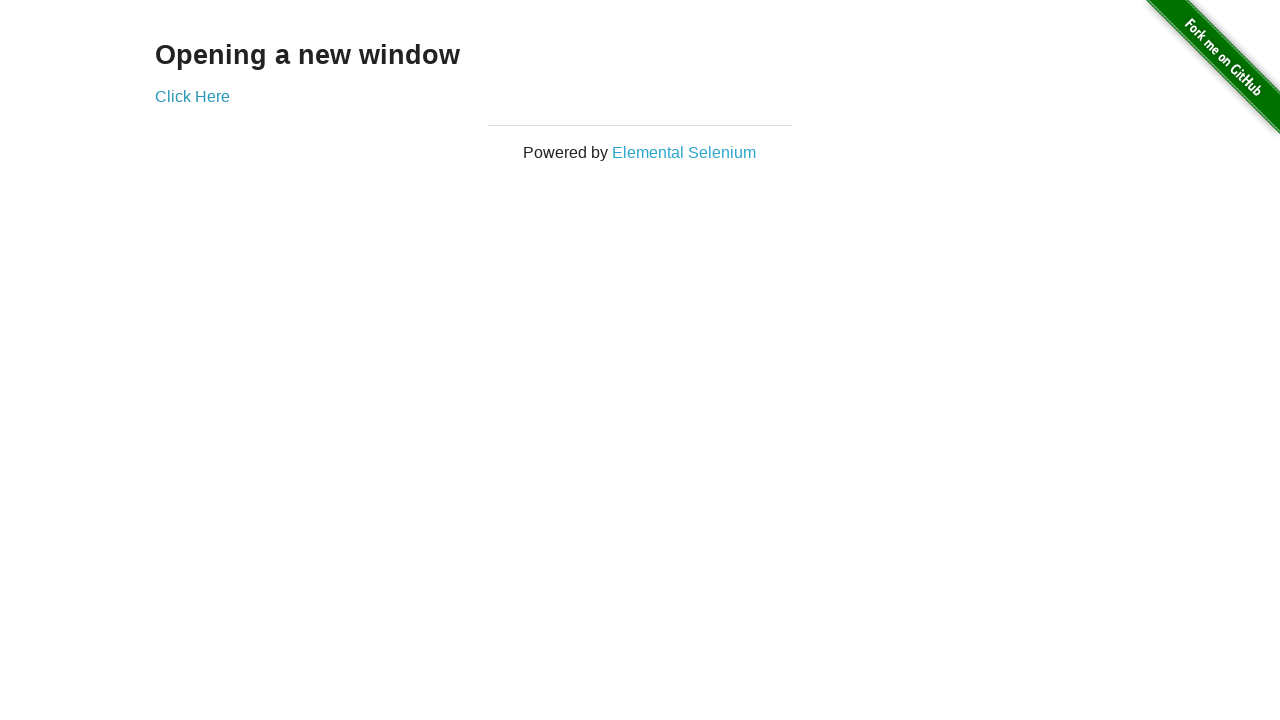

Verified original page title is 'The Internet'
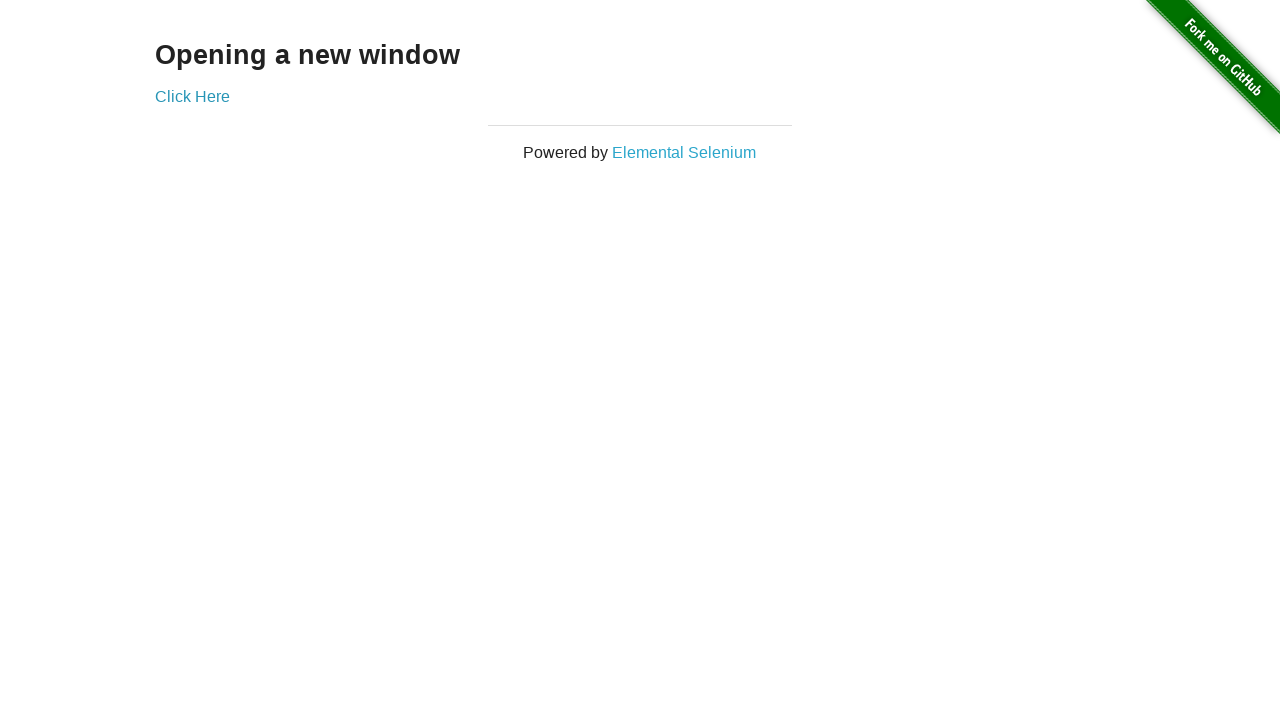

New page finished loading
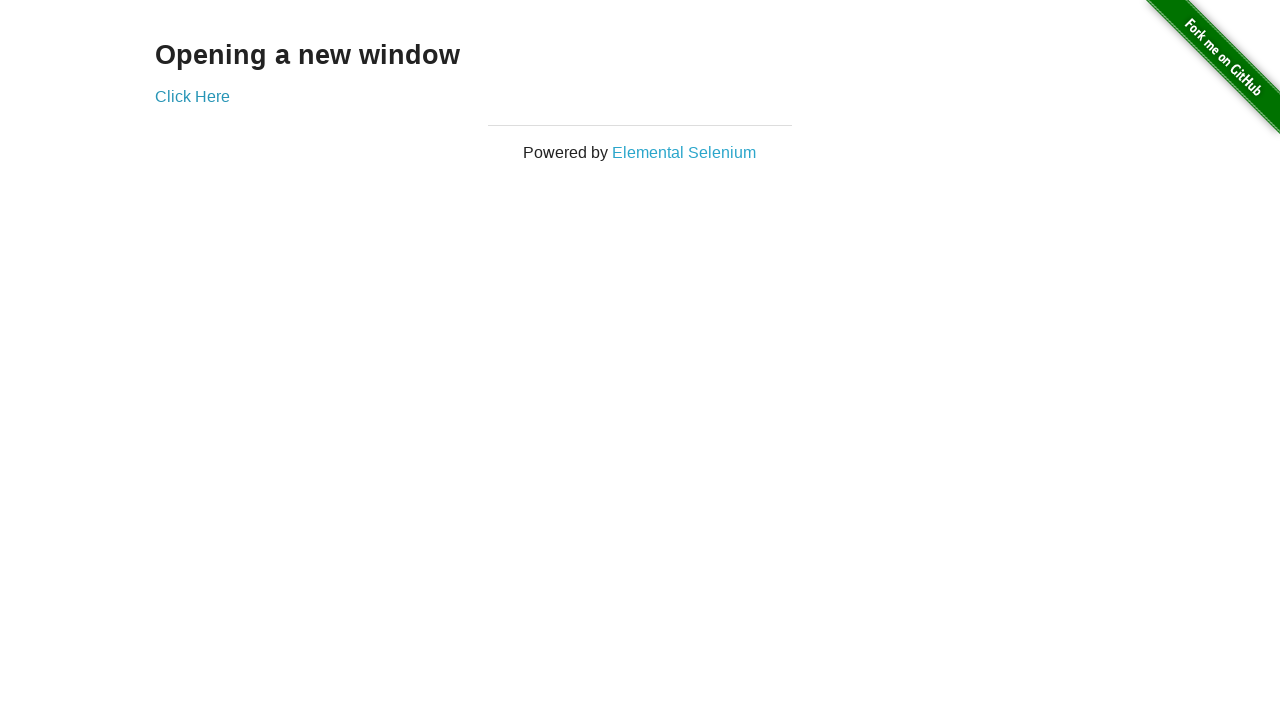

Verified new page title is 'New Window'
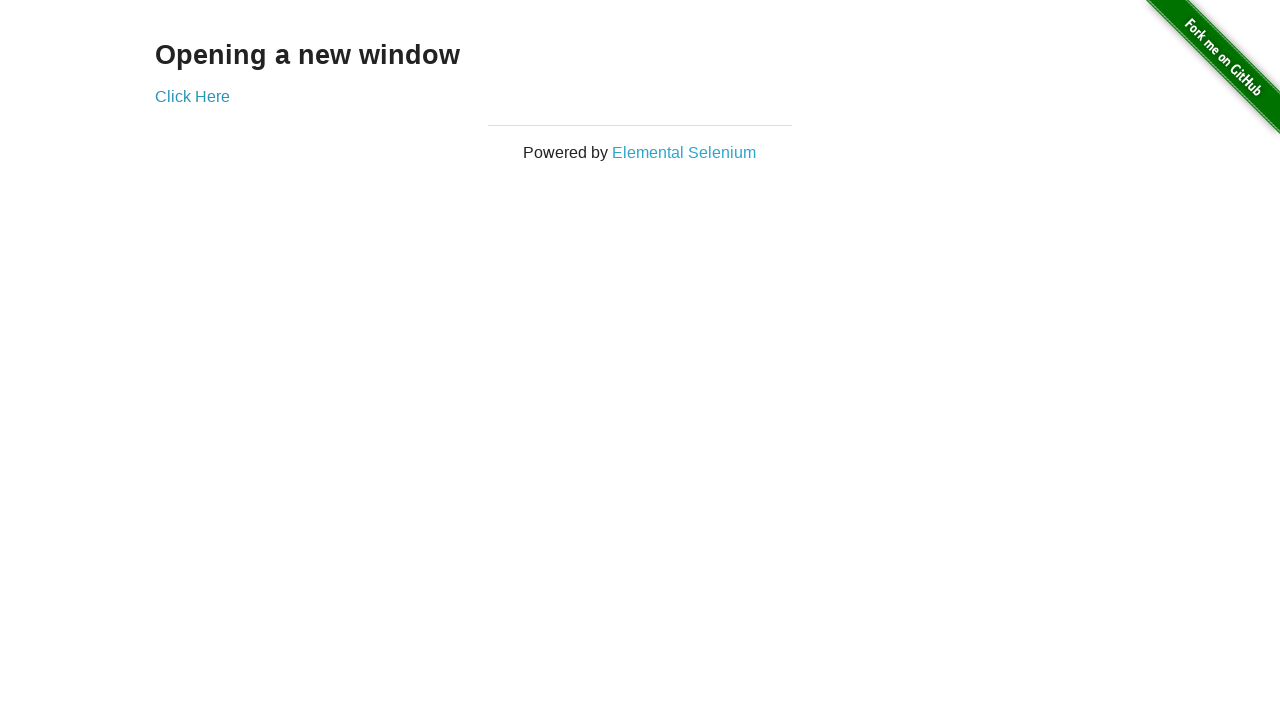

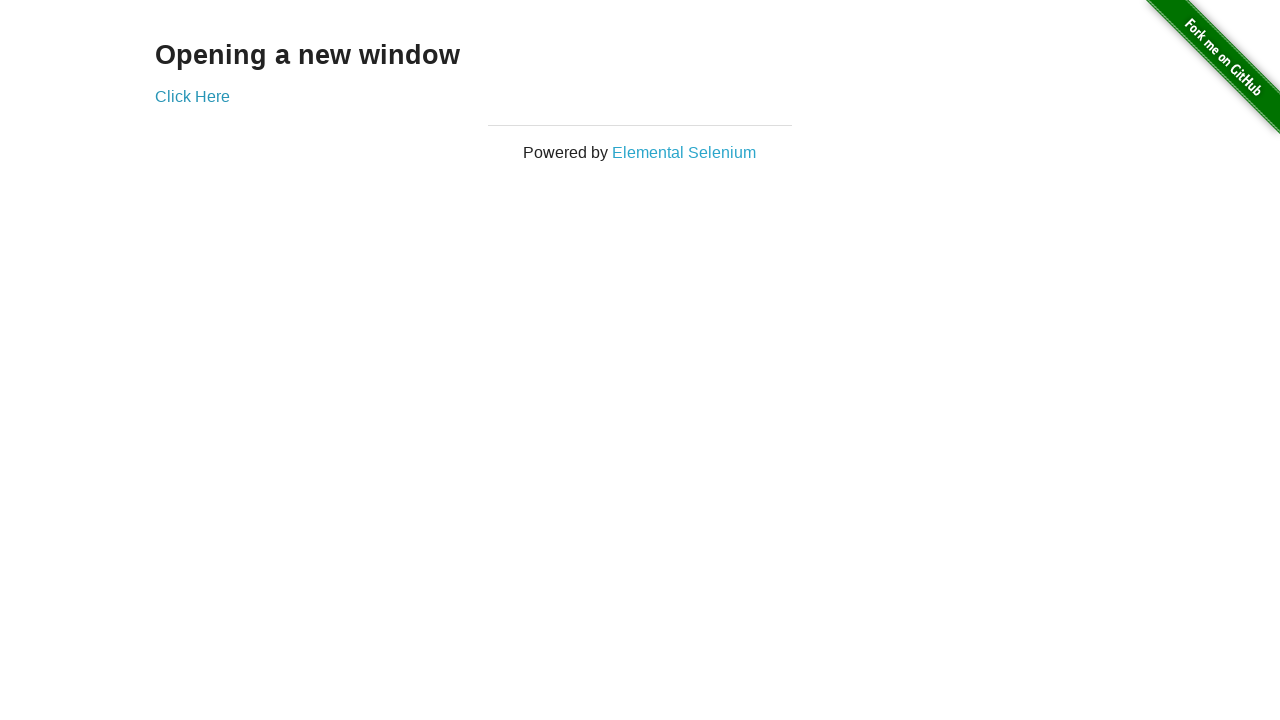